Tests the search functionality on an automation bookstore demo site by entering a search term, verifying the clear icon appears, and clicking it to clear the search.

Starting URL: https://automationbookstore.dev/

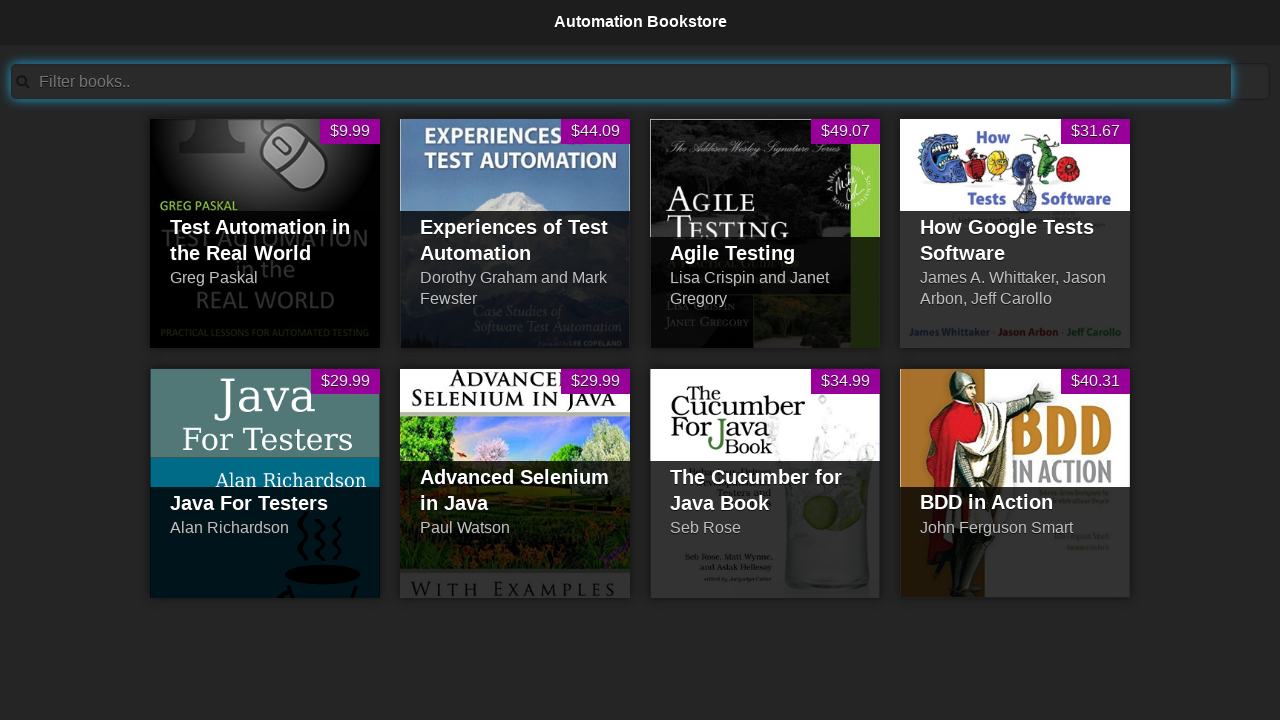

Entered 'test' in search bar on #searchBar
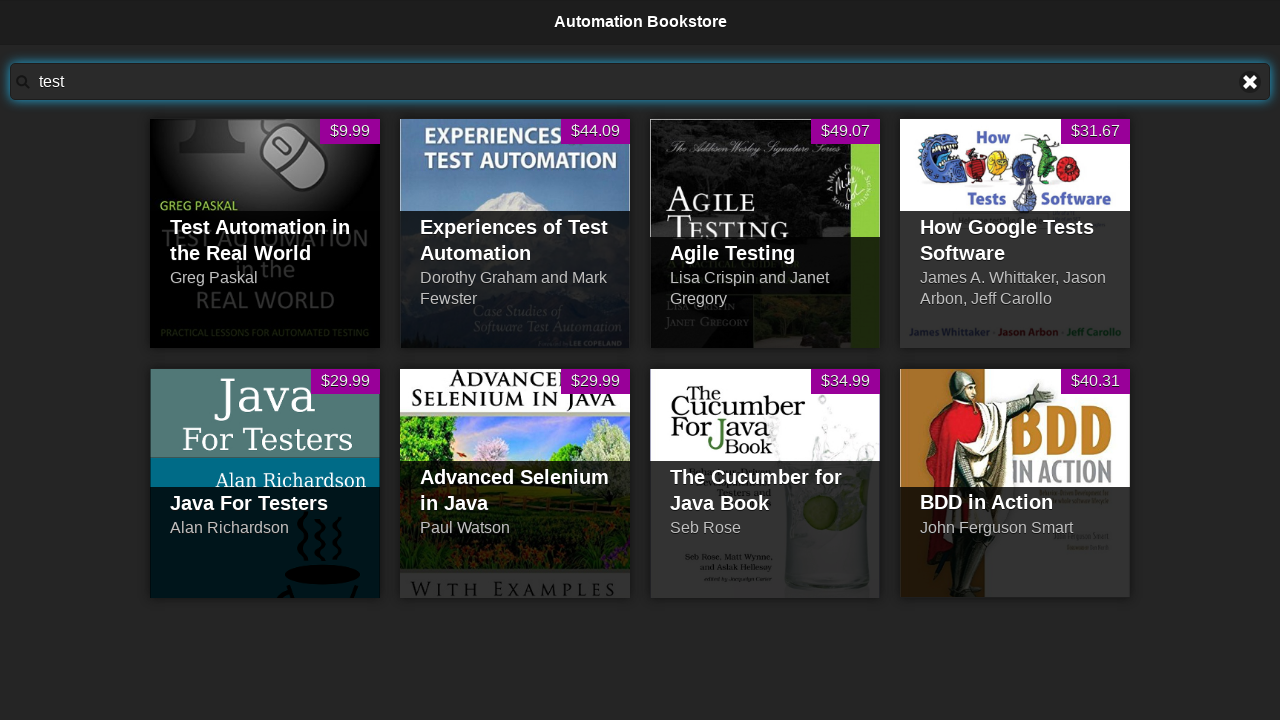

Clear icon appeared
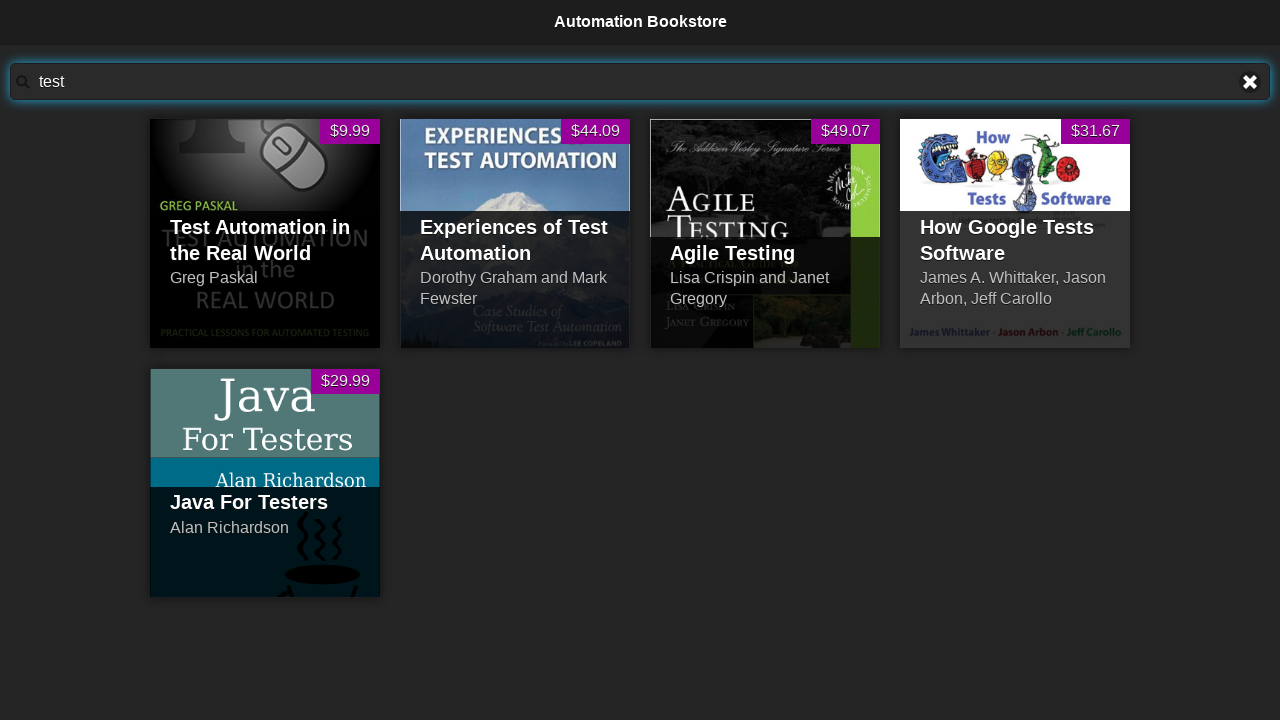

Located clear icon element
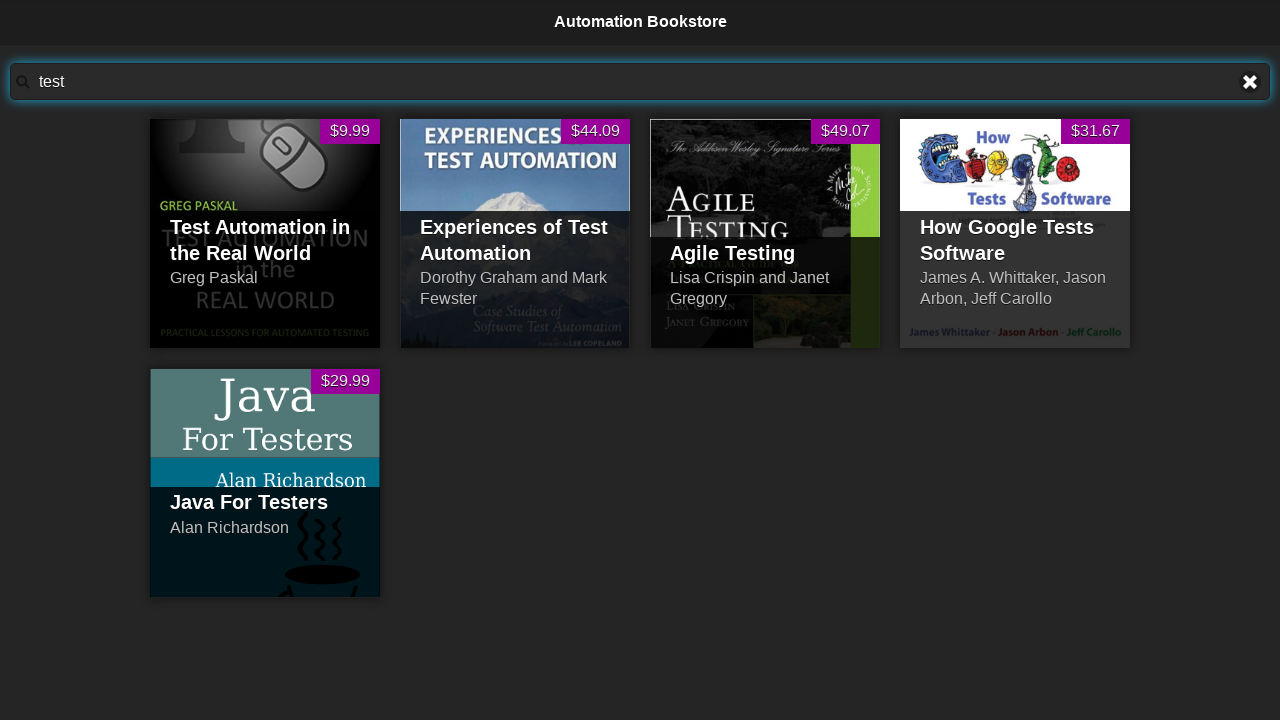

Verified clear icon is visible
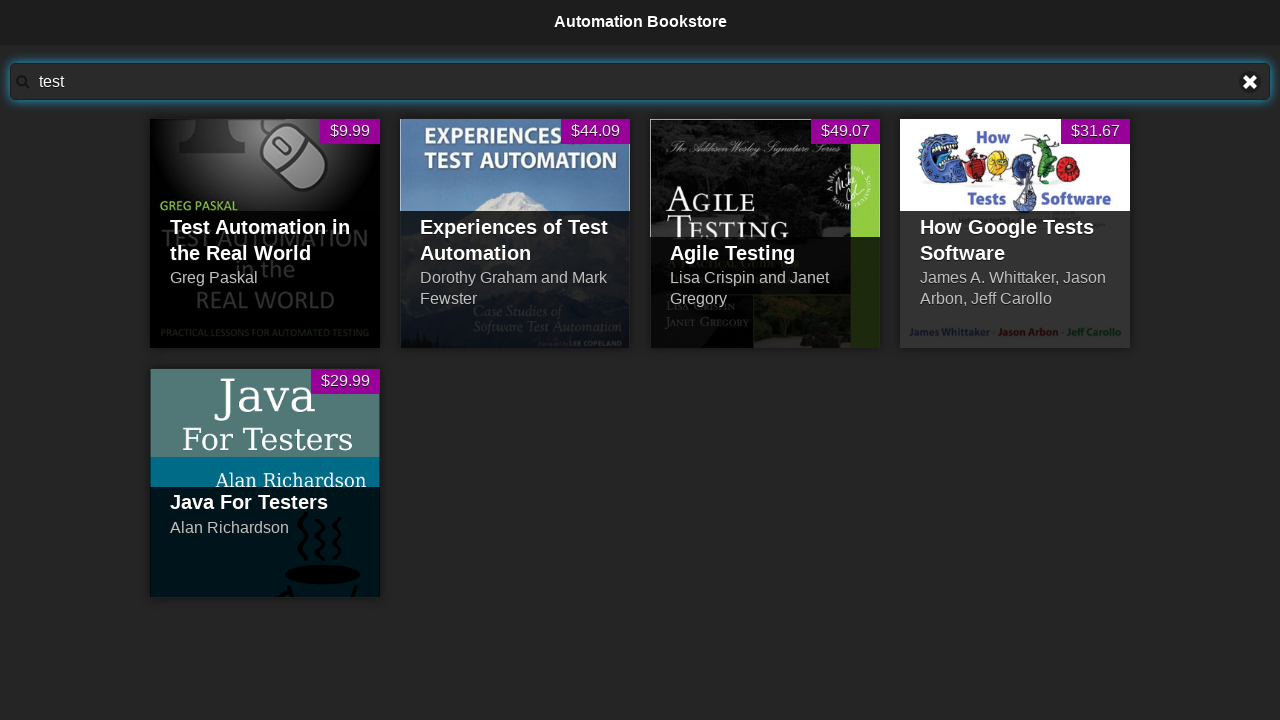

Clicked clear icon to clear search field at (1250, 82) on a[title='Clear text']
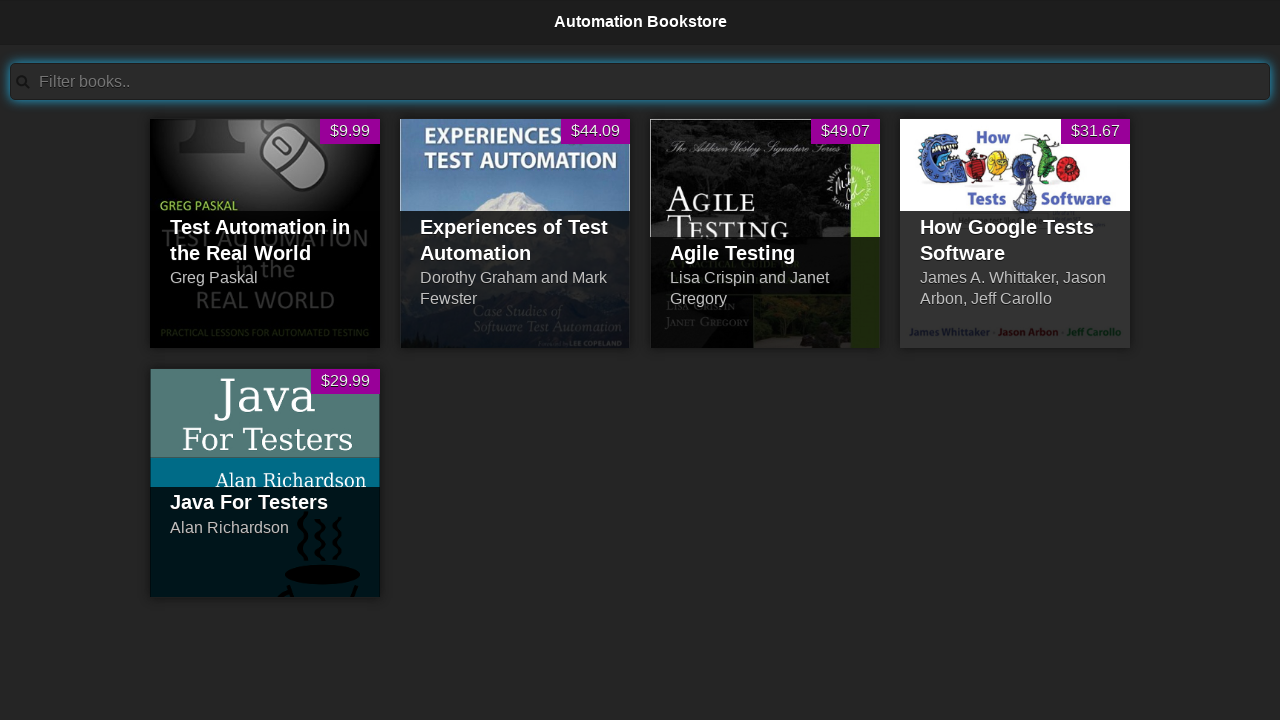

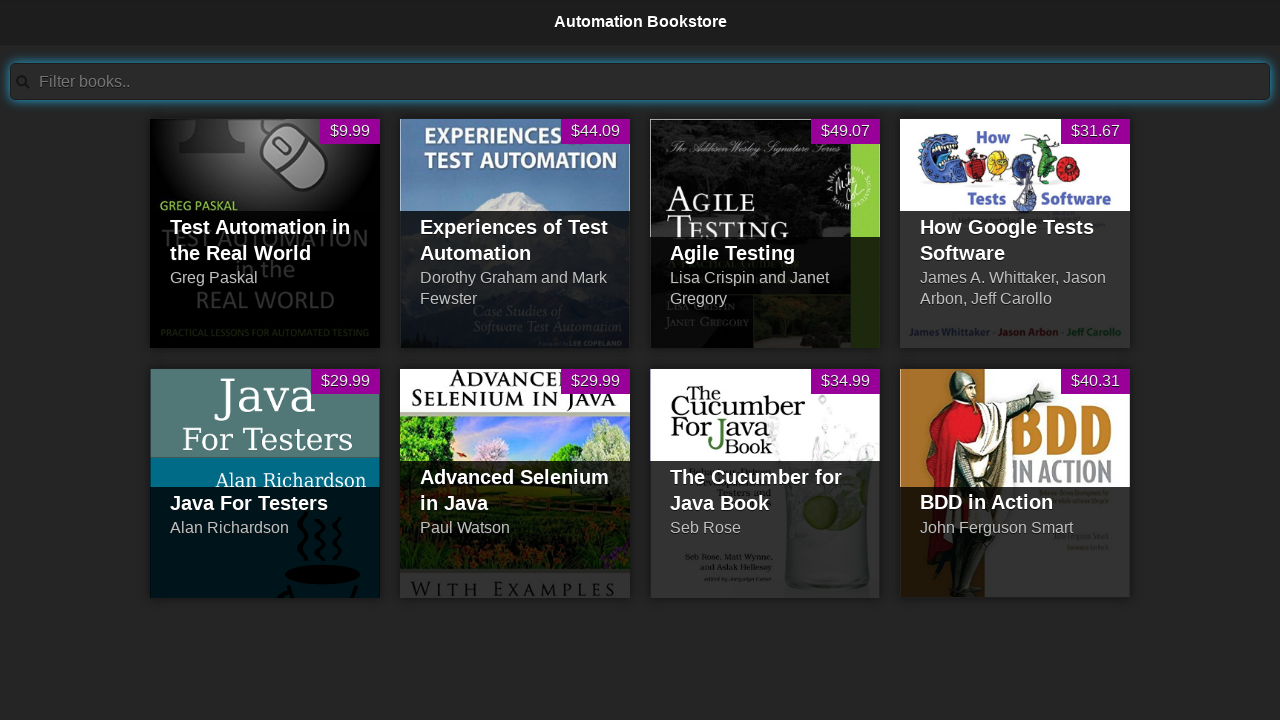